Tests browser window and tab handling by opening new tabs/windows, switching between them, reading content, and closing them

Starting URL: https://demoqa.com/browser-windows

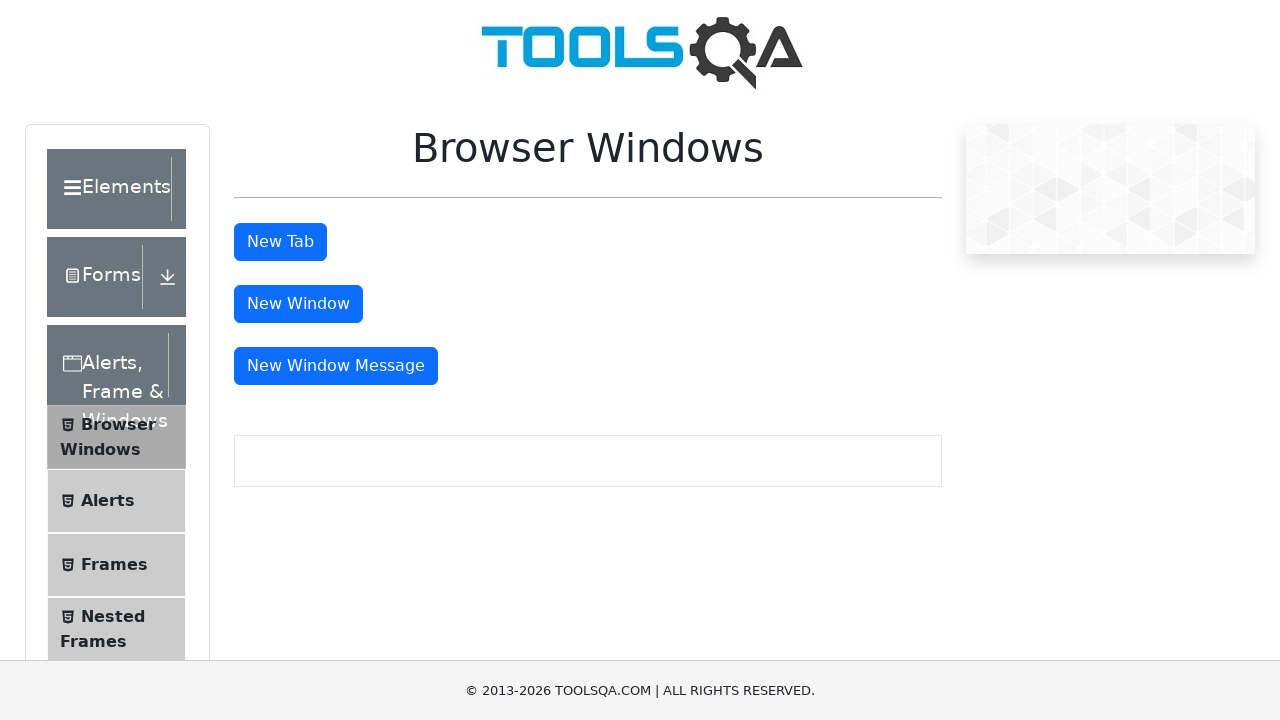

Clicked tab button to open new tab at (280, 242) on #tabButton
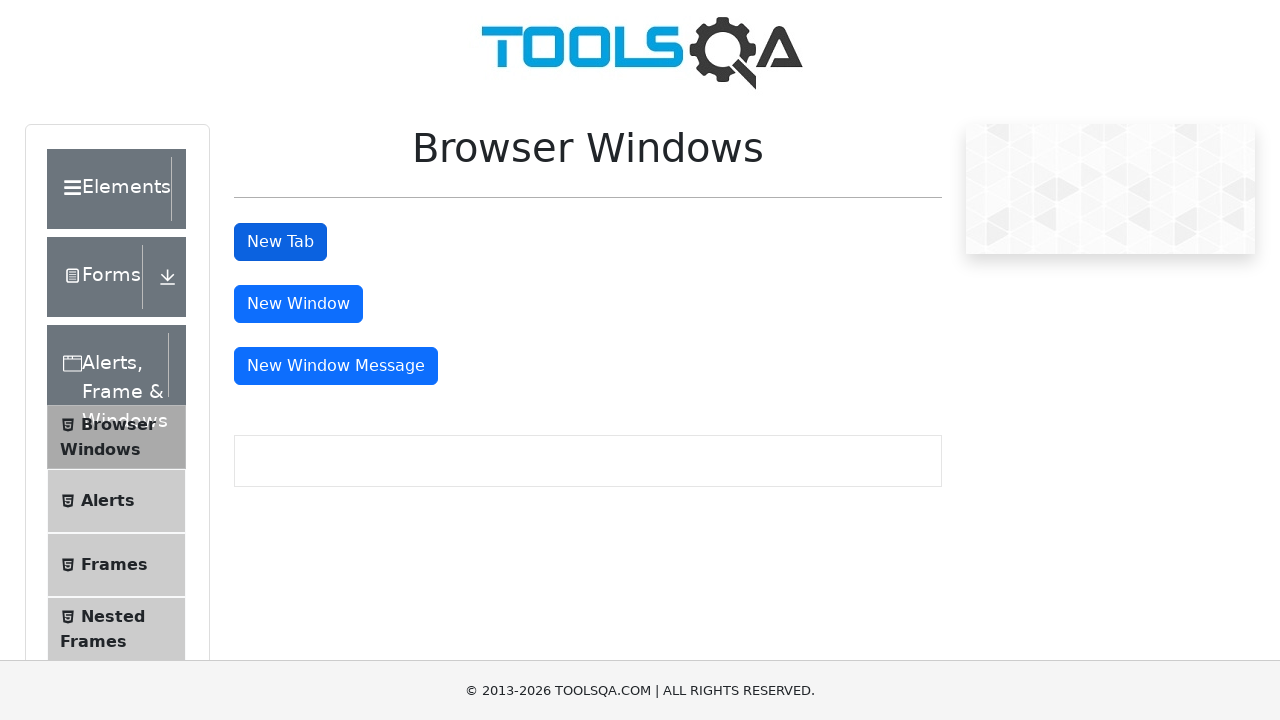

Retrieved list of all pages/tabs from context
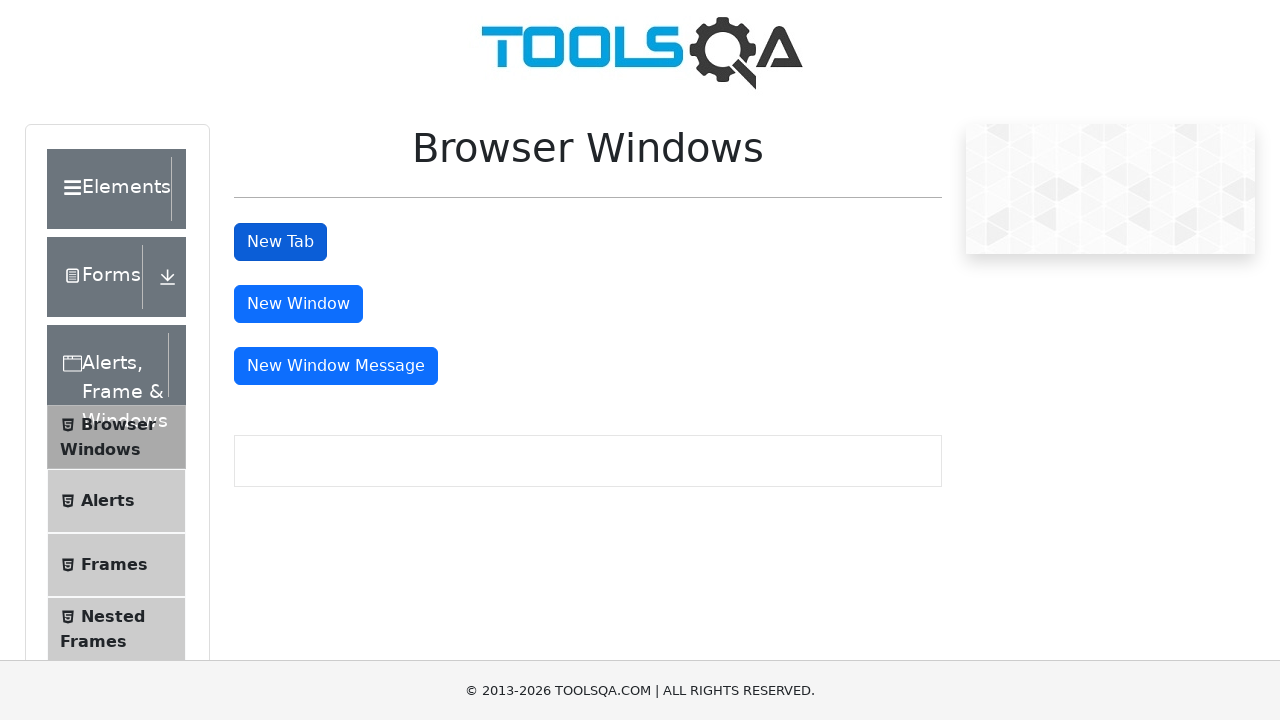

Selected newly opened tab from pages list
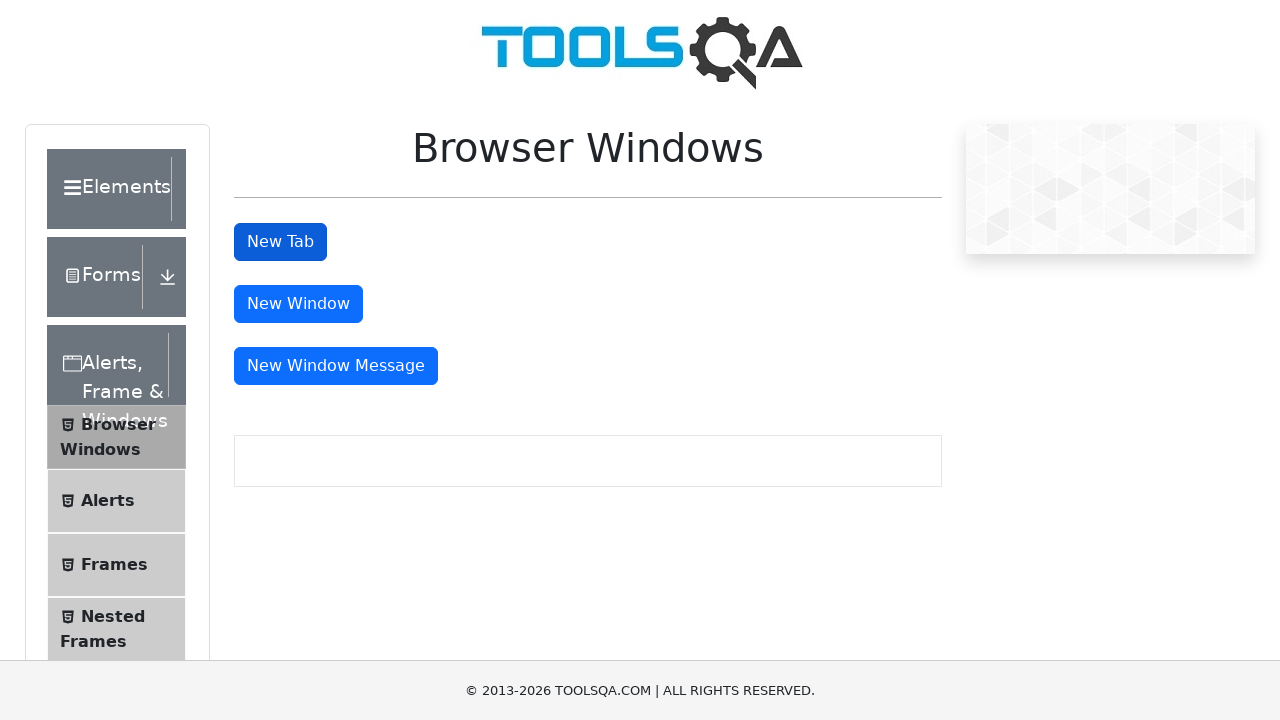

Waited for sample heading content to load in new tab
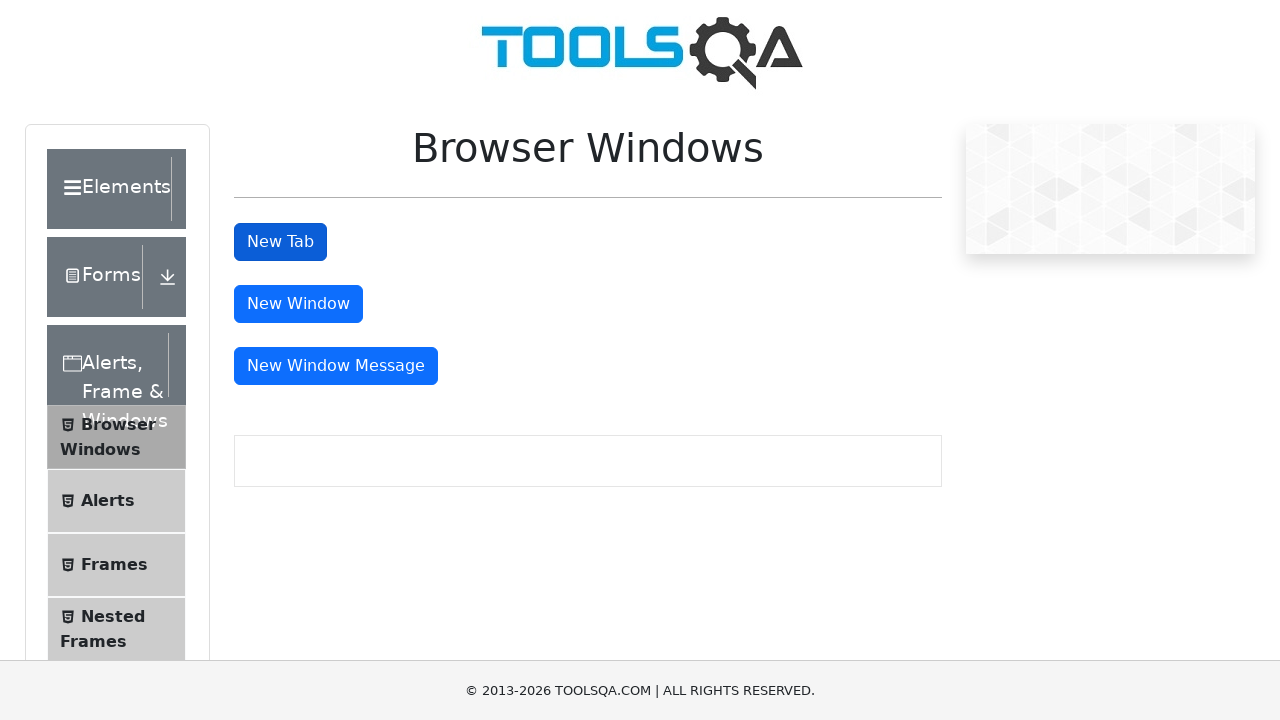

Retrieved text content from sample heading in new tab
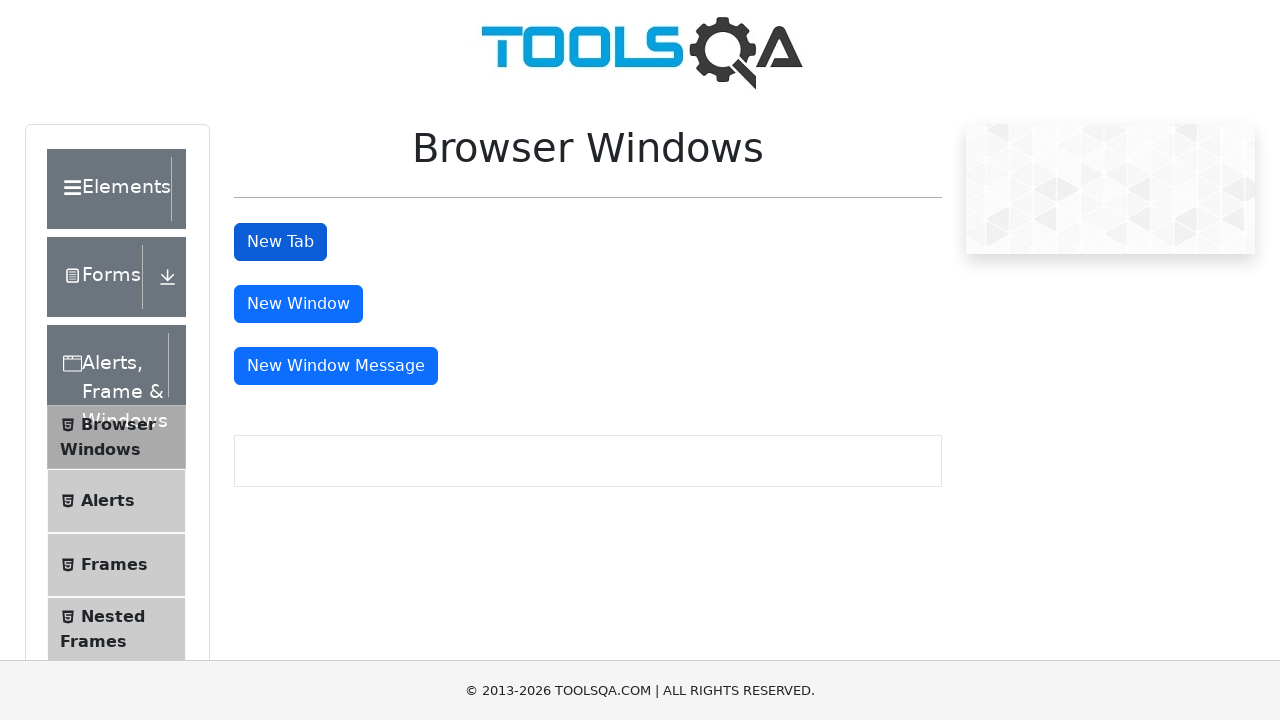

Closed the new tab
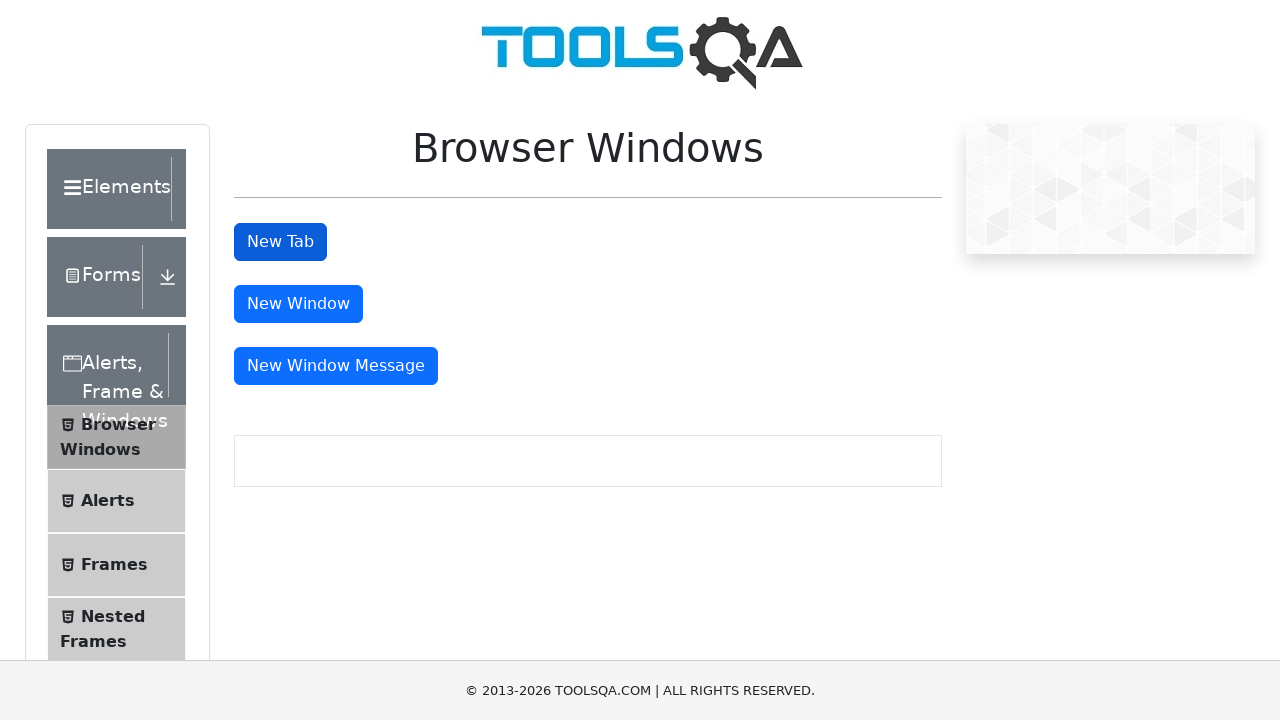

Clicked window button to open new window at (298, 304) on #windowButton
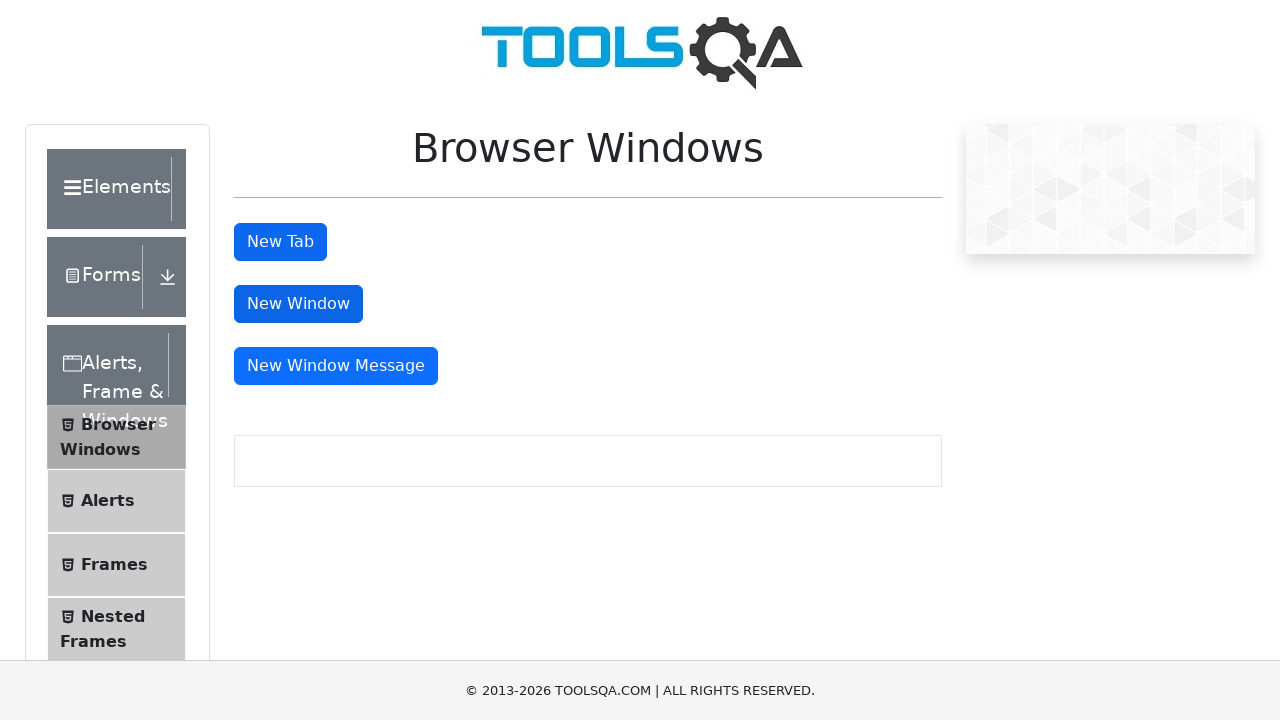

Retrieved updated list of all pages/windows from context
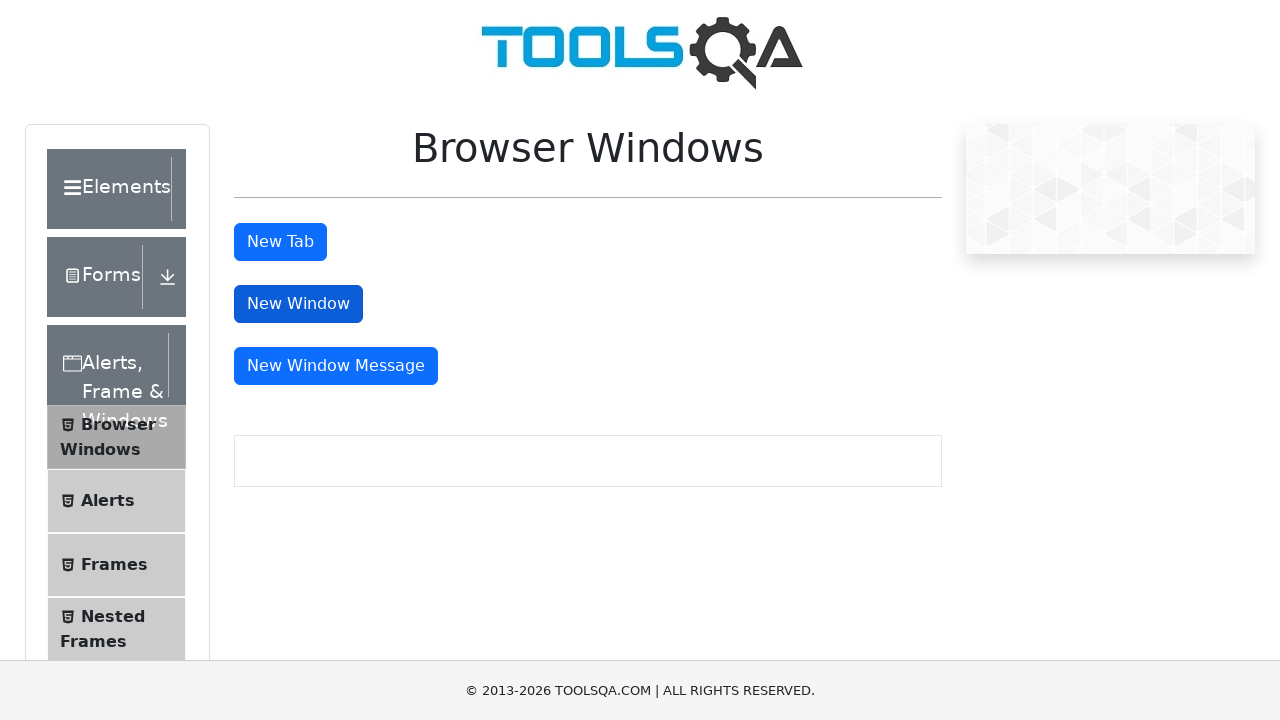

Selected newly opened window from pages list
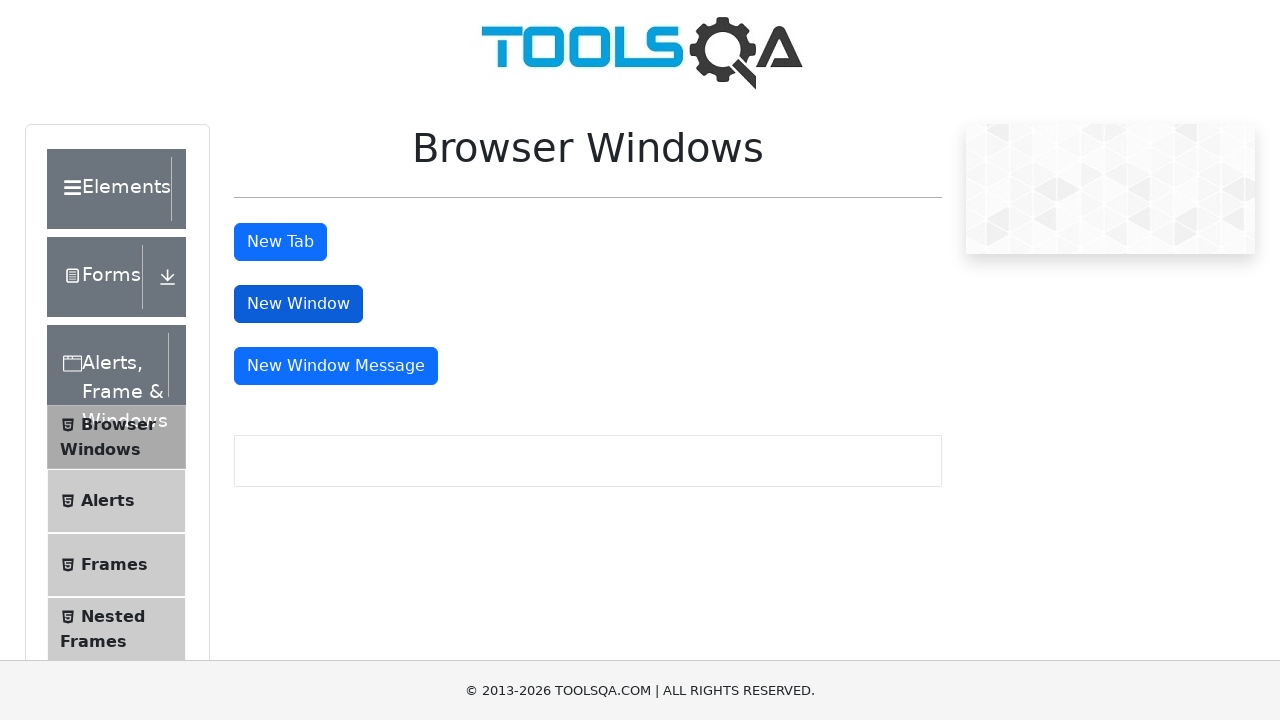

Waited for sample heading content to load in new window
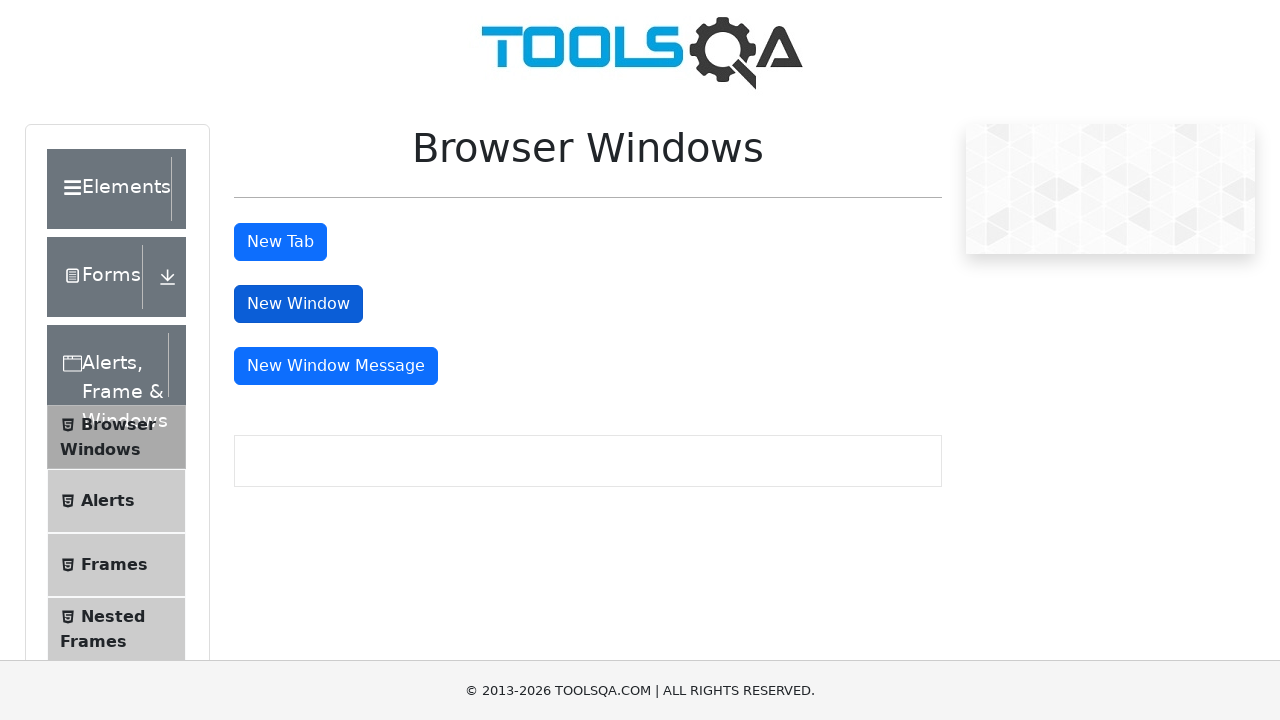

Retrieved text content from sample heading in new window
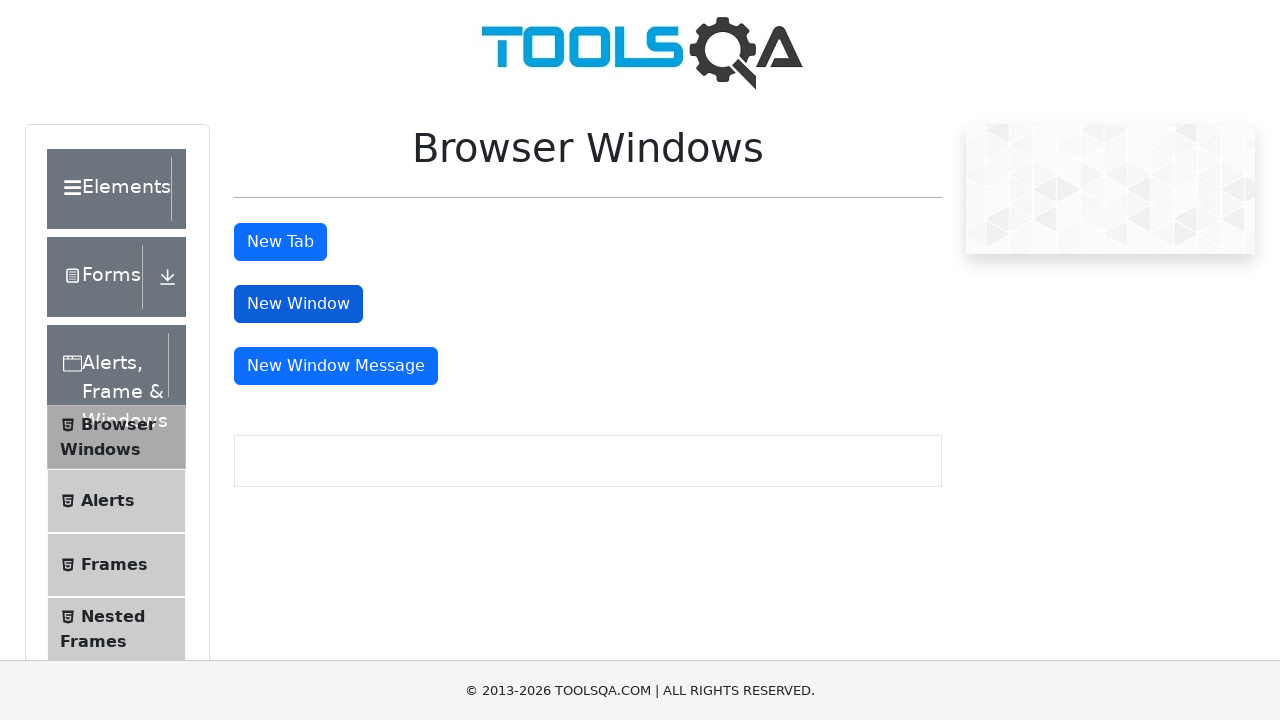

Closed the new window
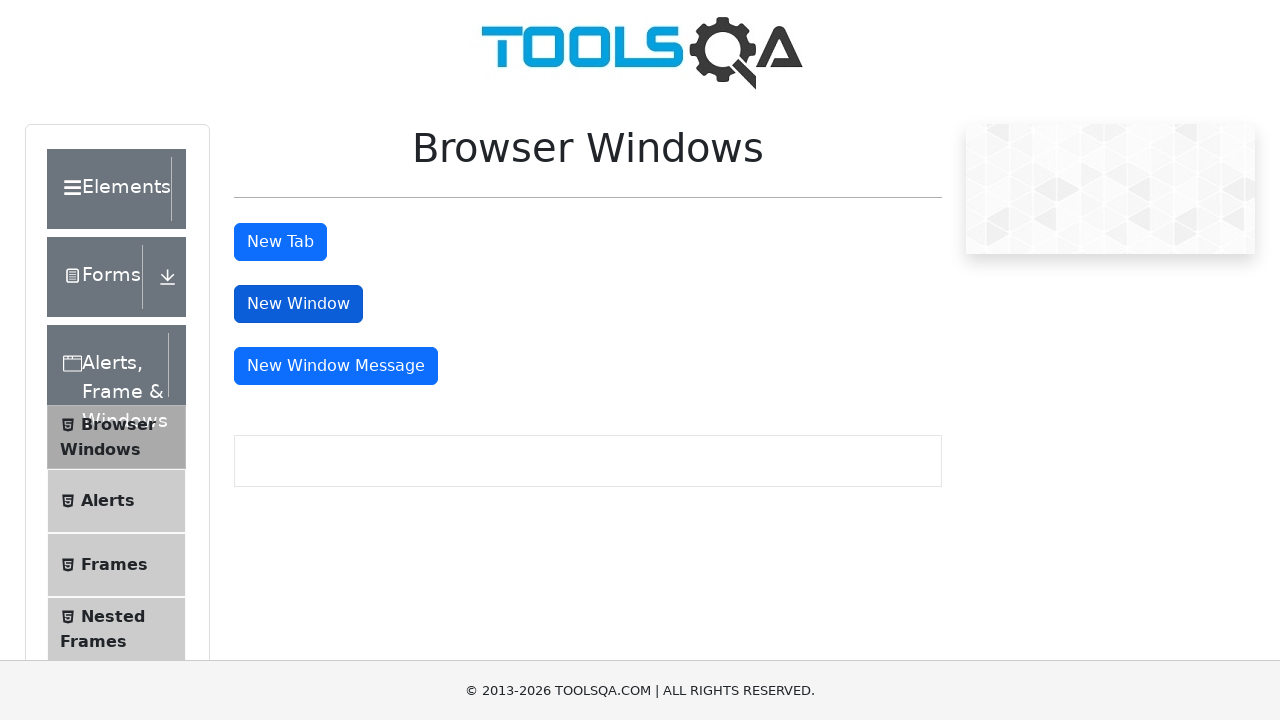

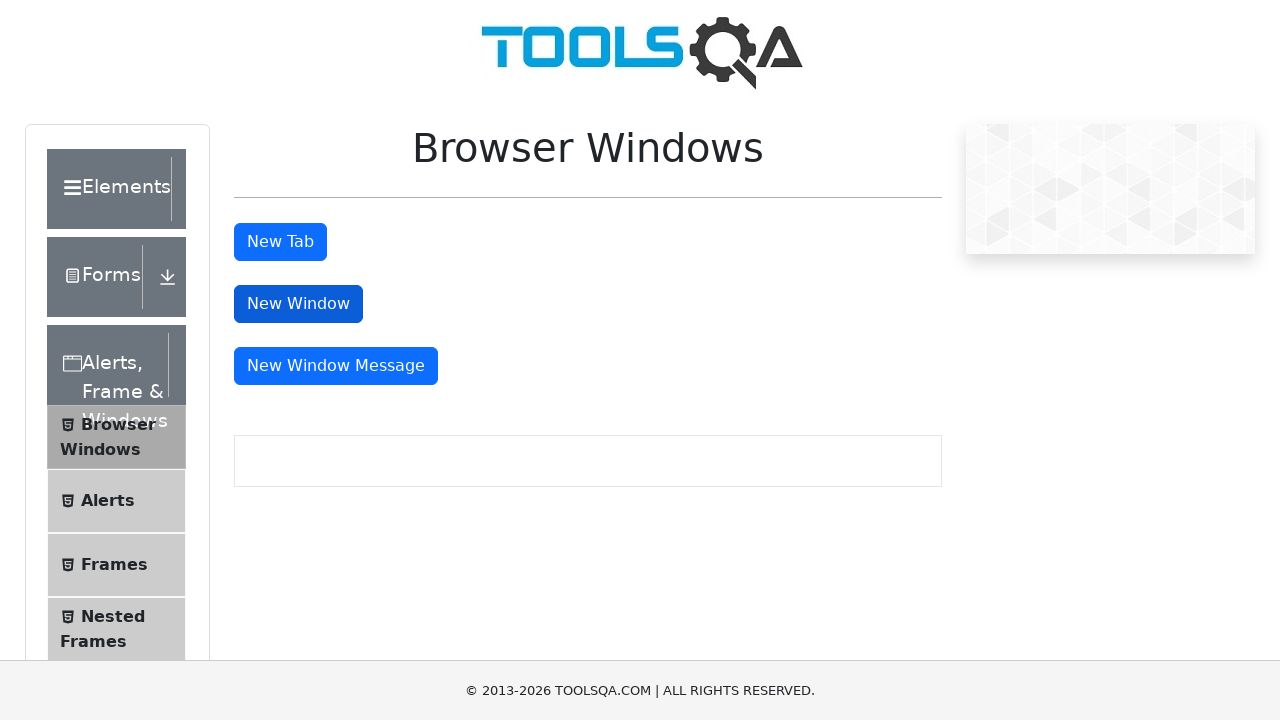